Gets the current URL, navigates to a different page using JavaScript, and retrieves the new URL and domain

Starting URL: https://the-internet.herokuapp.com/

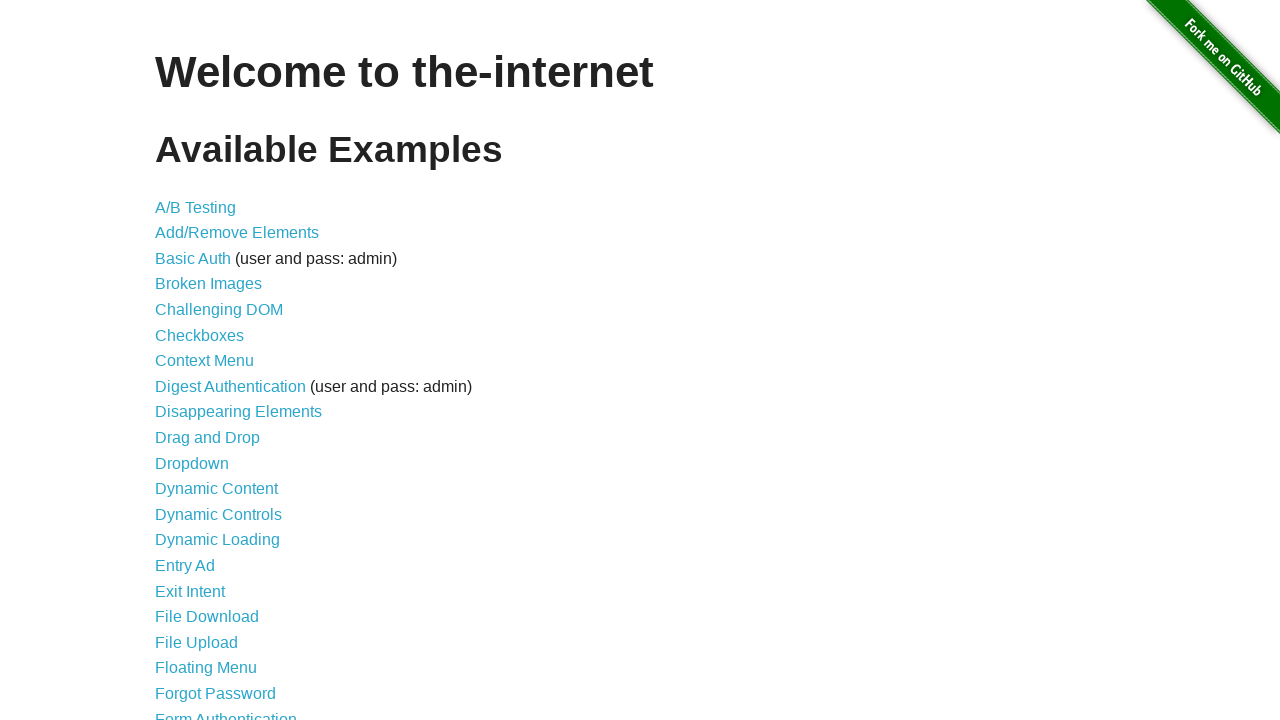

Retrieved current page URL from the-internet.herokuapp.com/
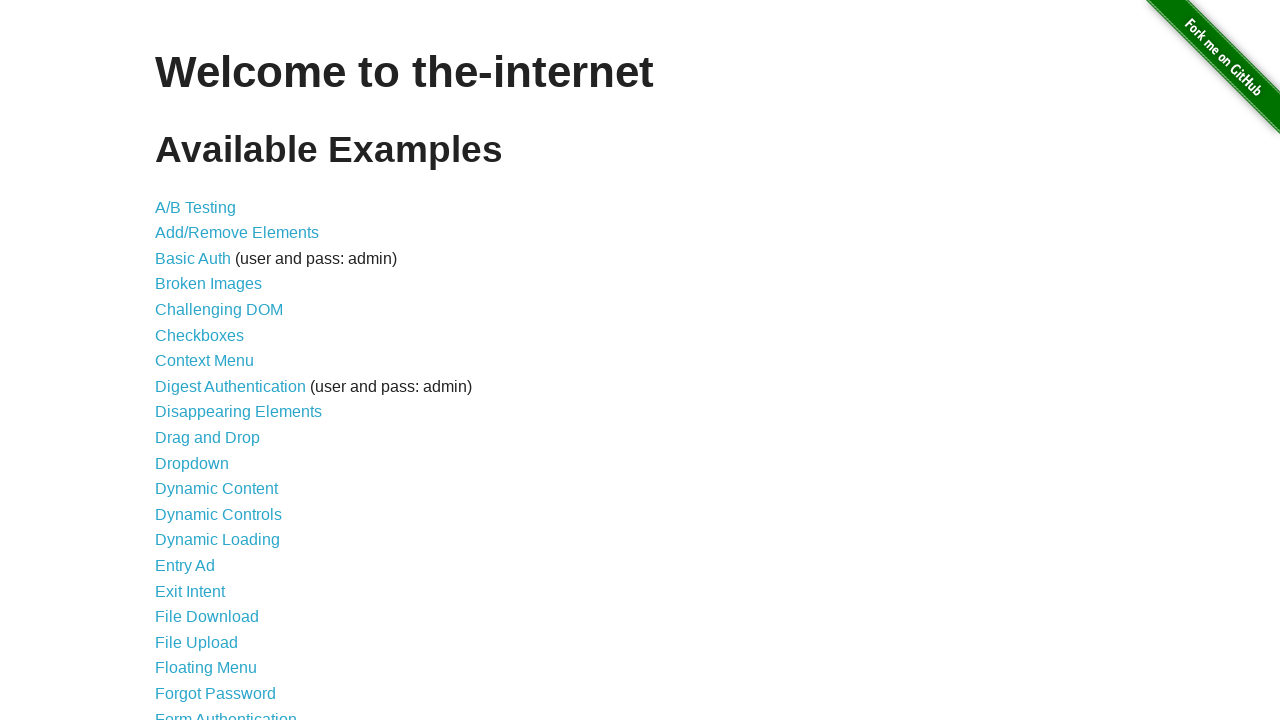

Navigated to hovers page using JavaScript
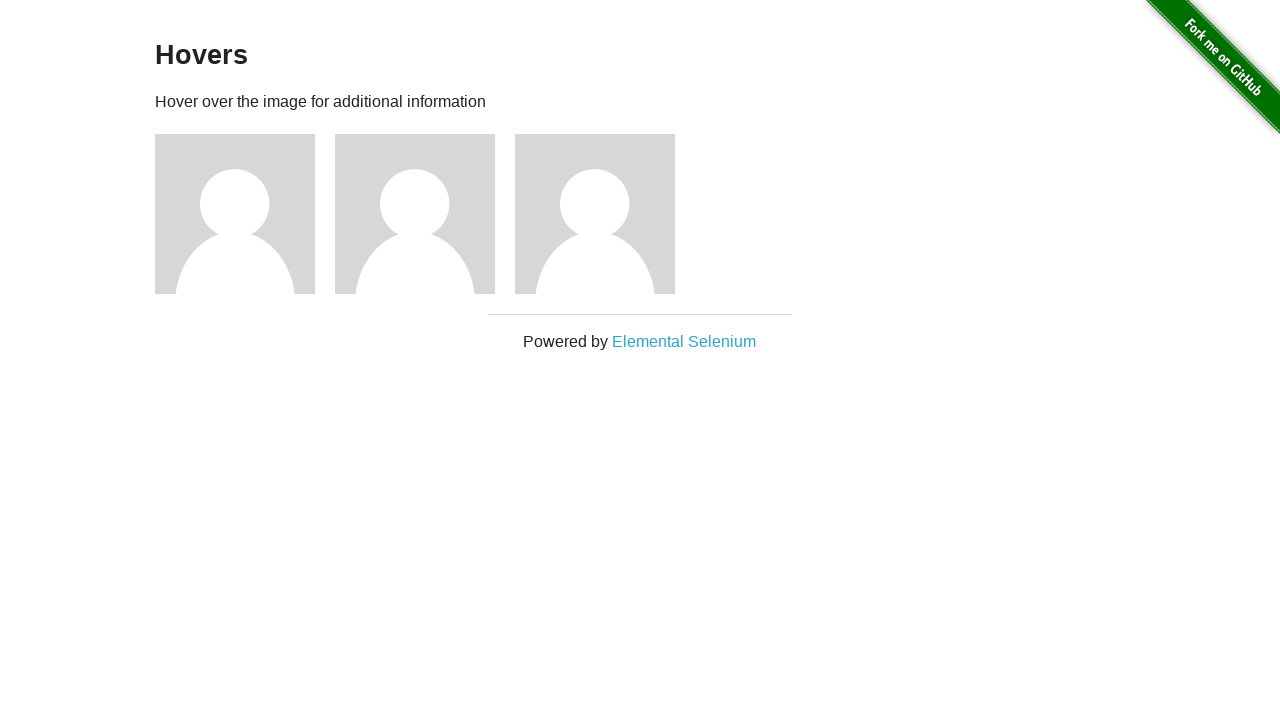

Waited for page load to complete
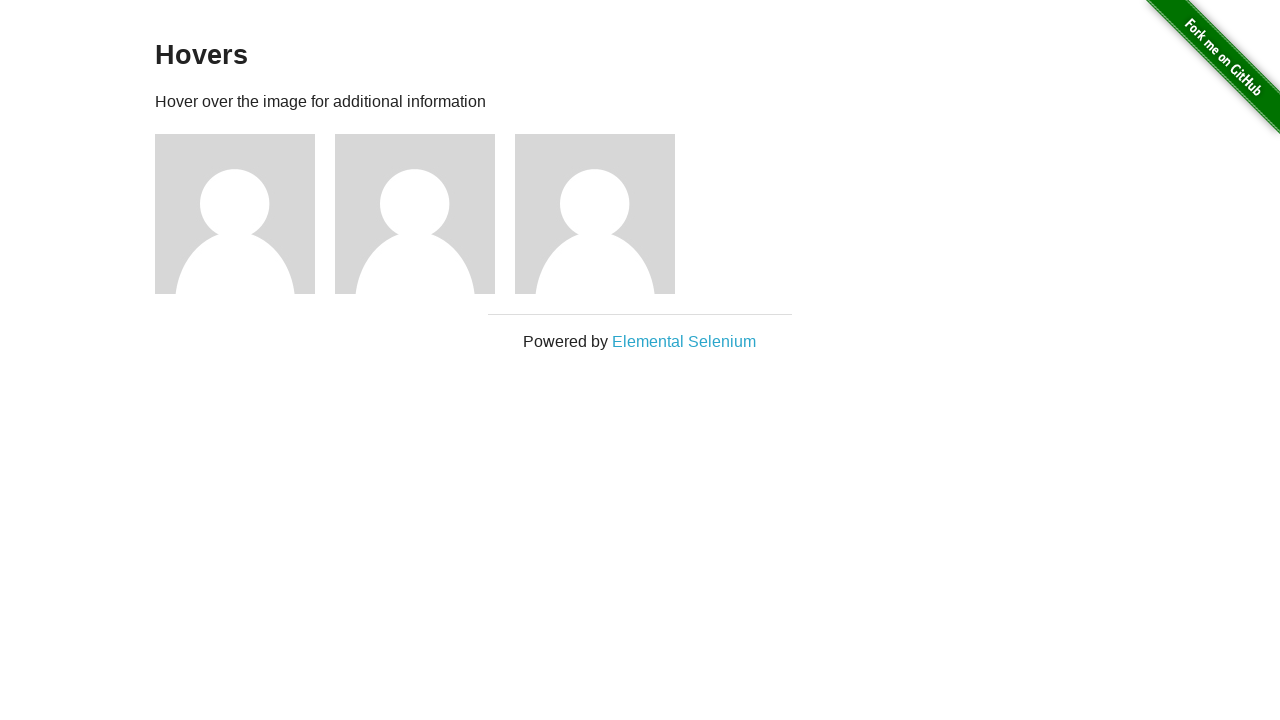

Retrieved new page URL after navigation
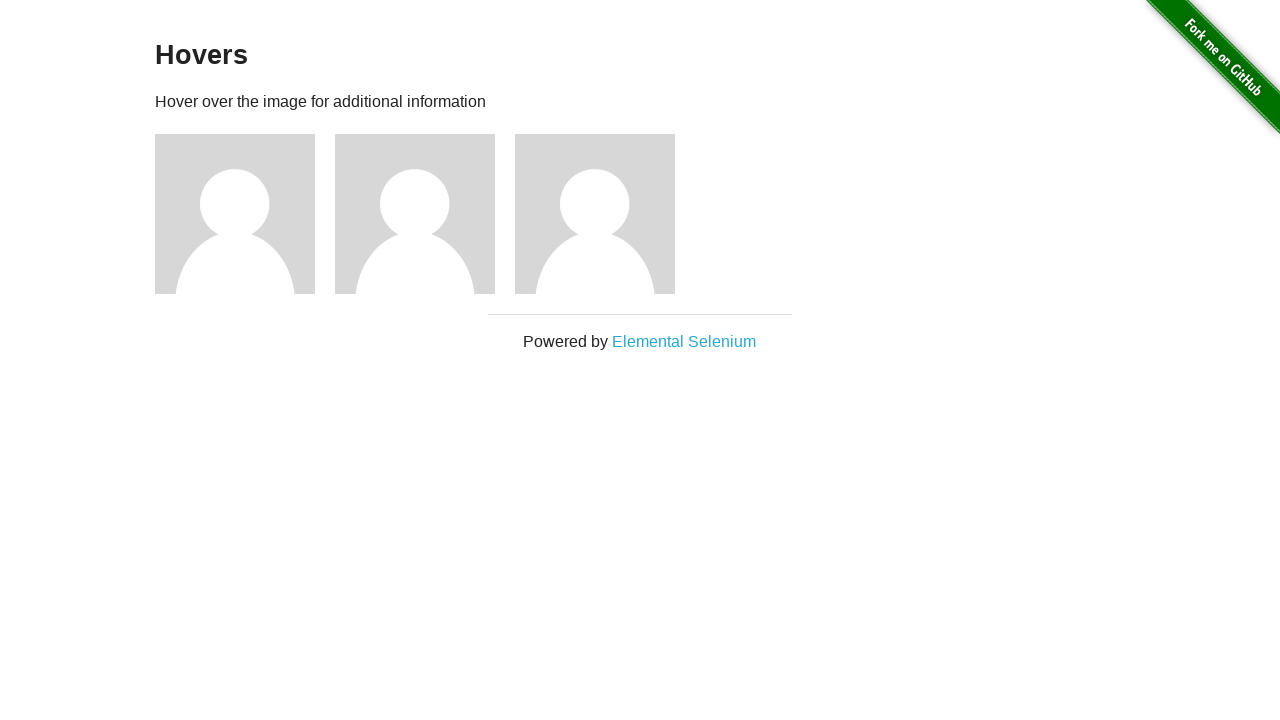

Retrieved domain from the new page
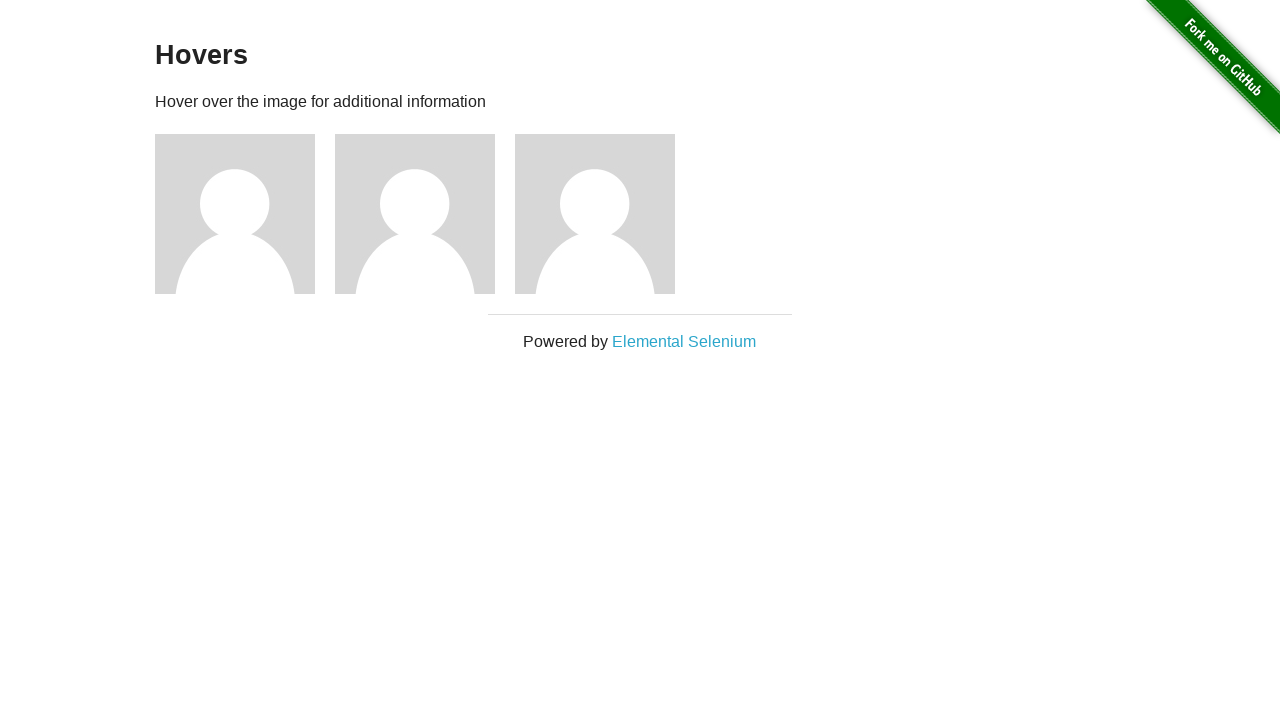

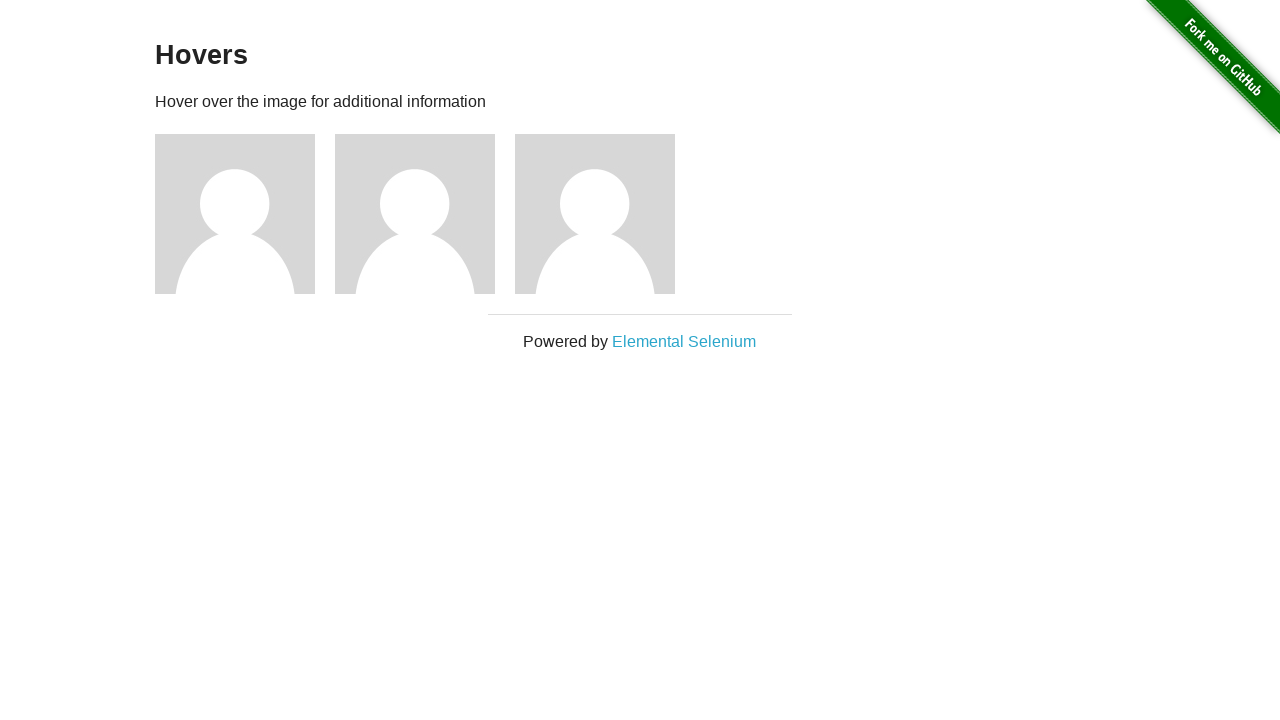